Tests window handling functionality by clicking a button that opens a new window/tab and switching to it

Starting URL: http://demo.automationtesting.in/Windows.html

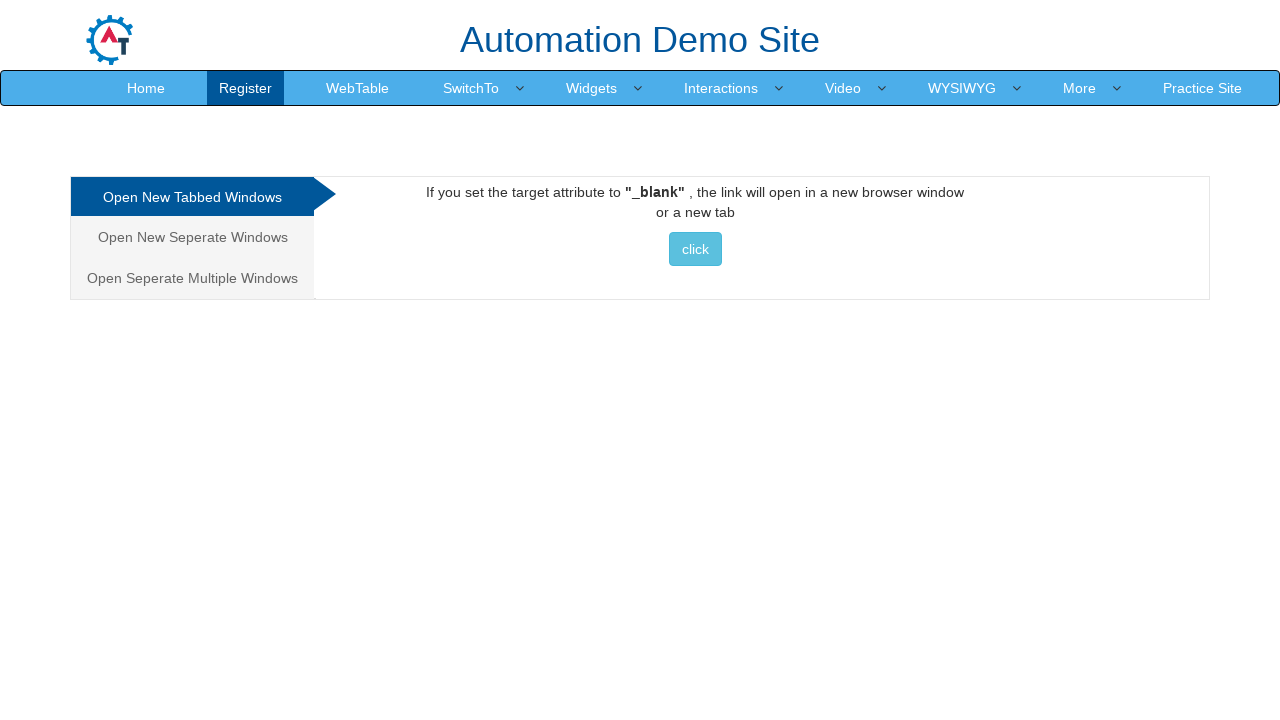

Clicked button to open new window/tab at (695, 249) on xpath=//*[@id="Tabbed"]/a/button
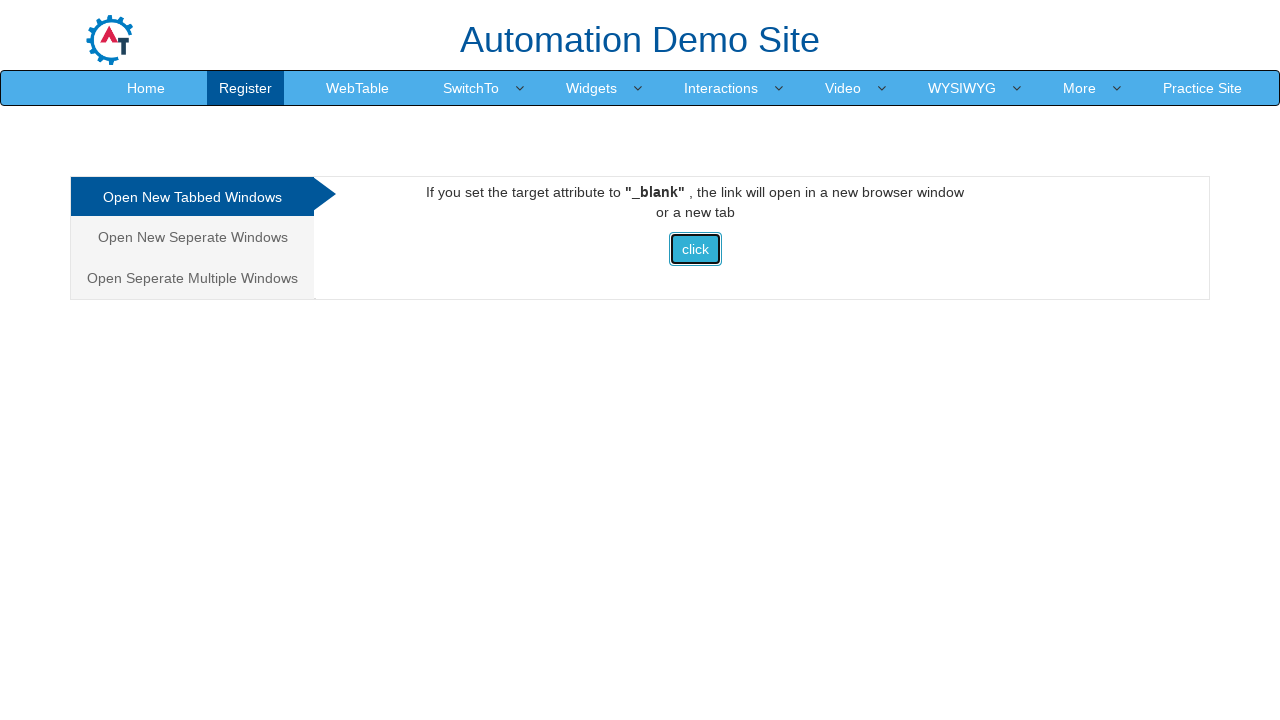

Waited 1000ms for new page/tab to open
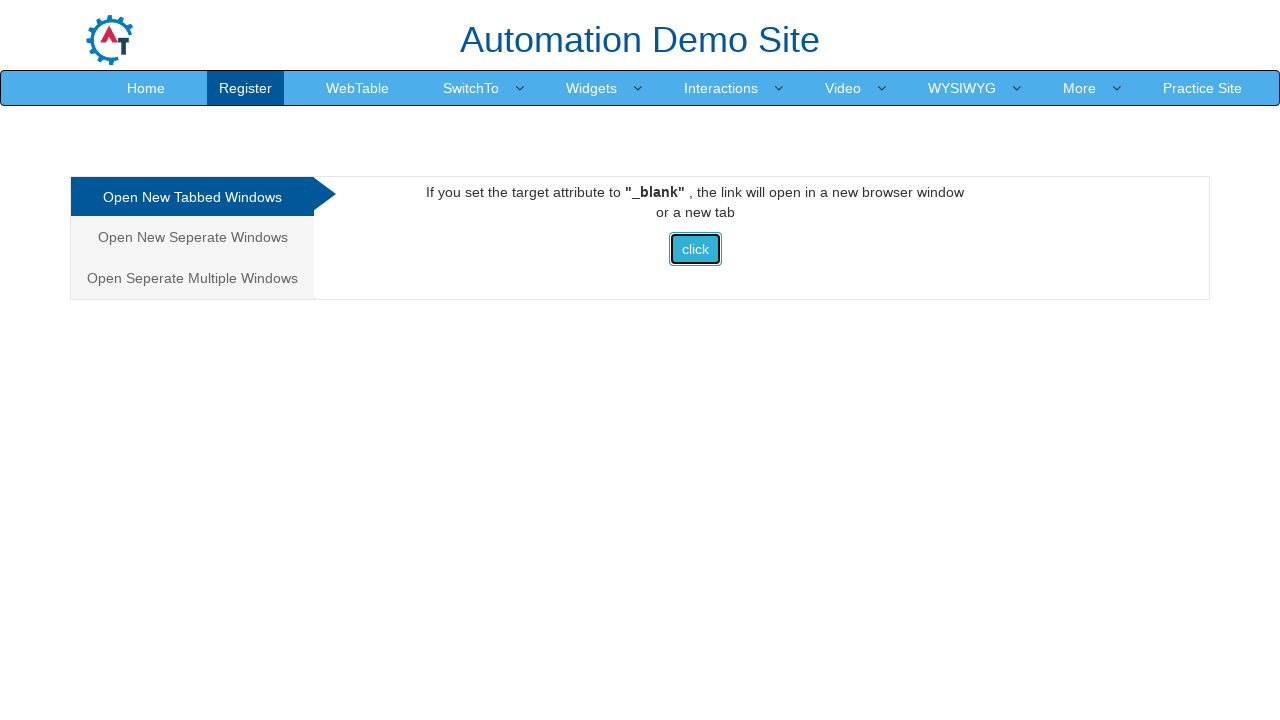

Retrieved all open pages from context
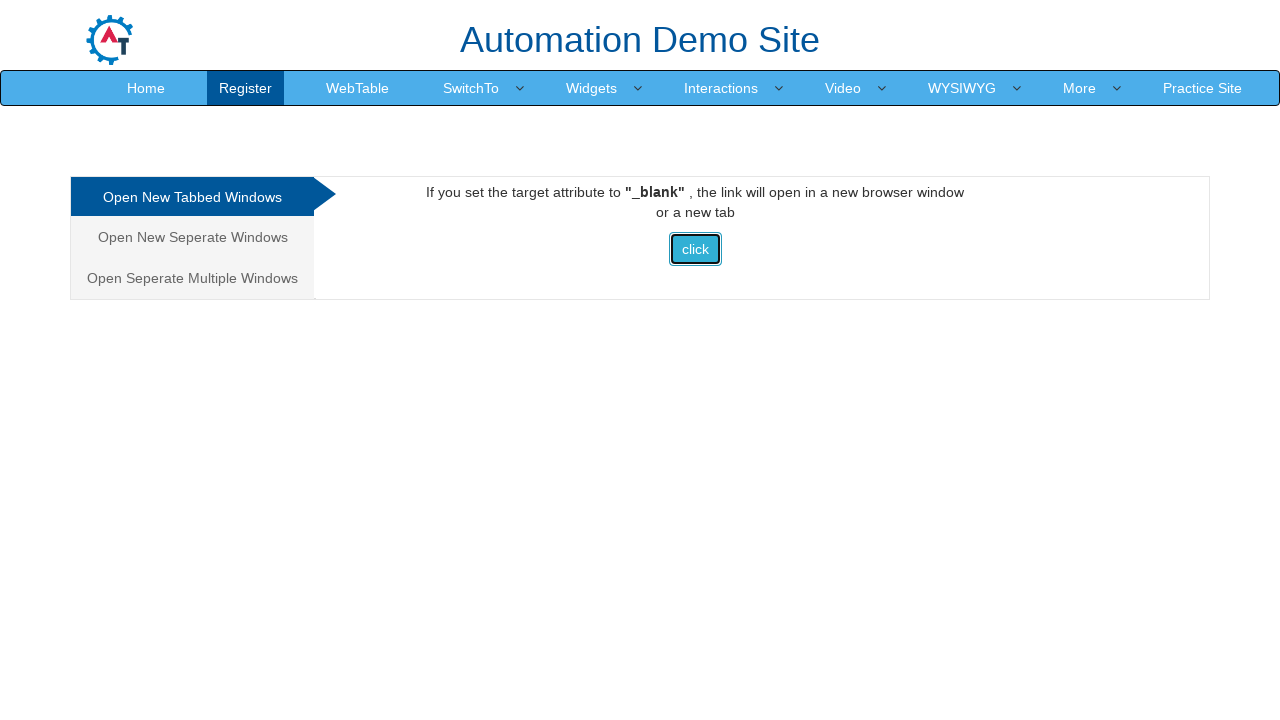

Identified newly opened page as the last page in context
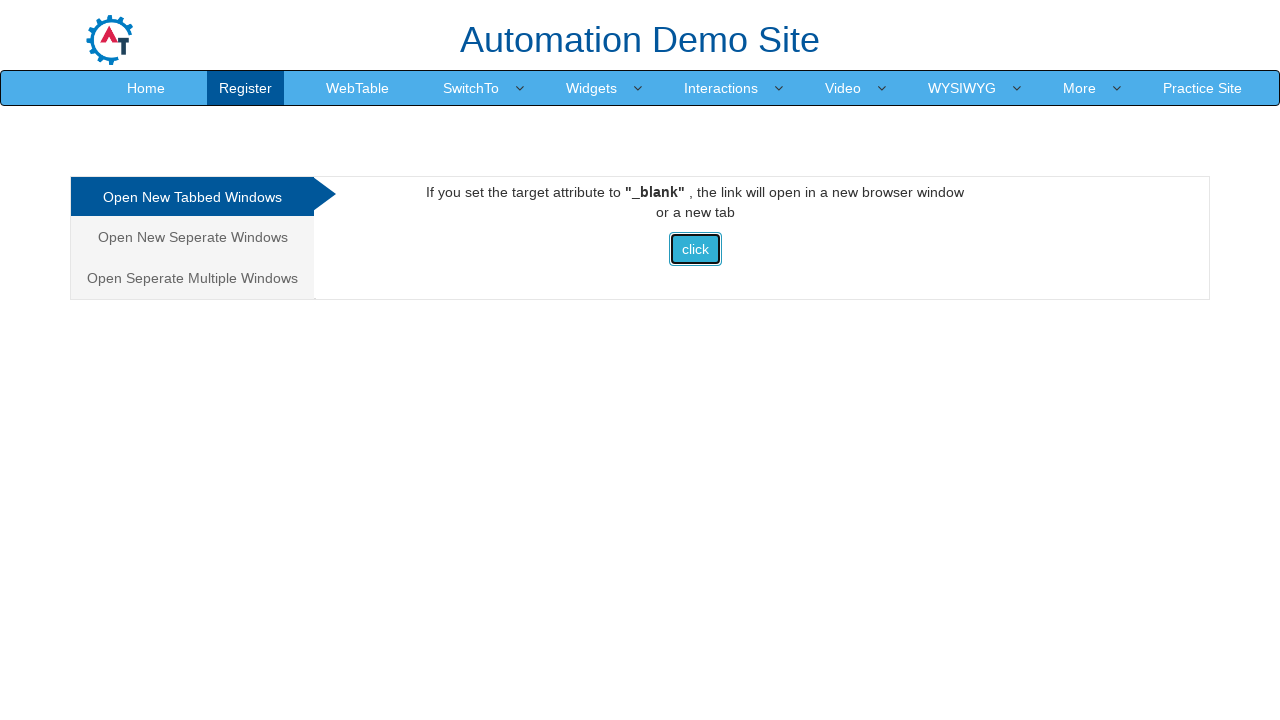

Waited for new page to load
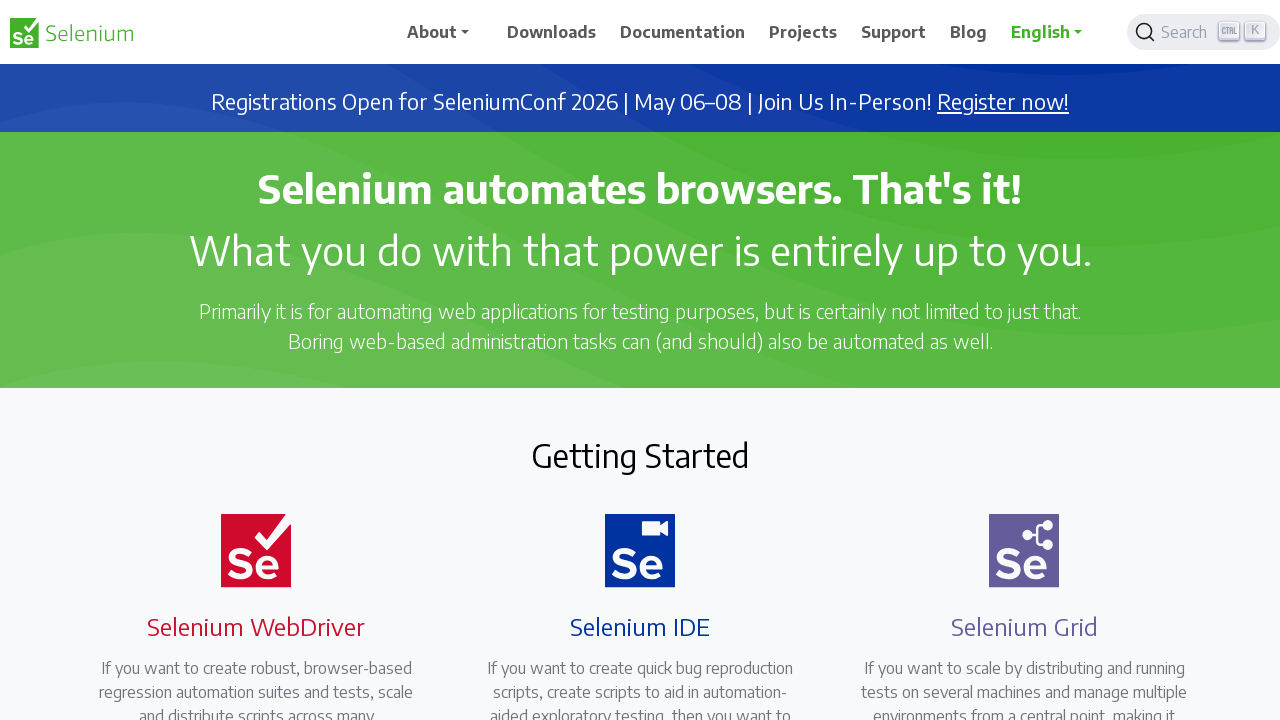

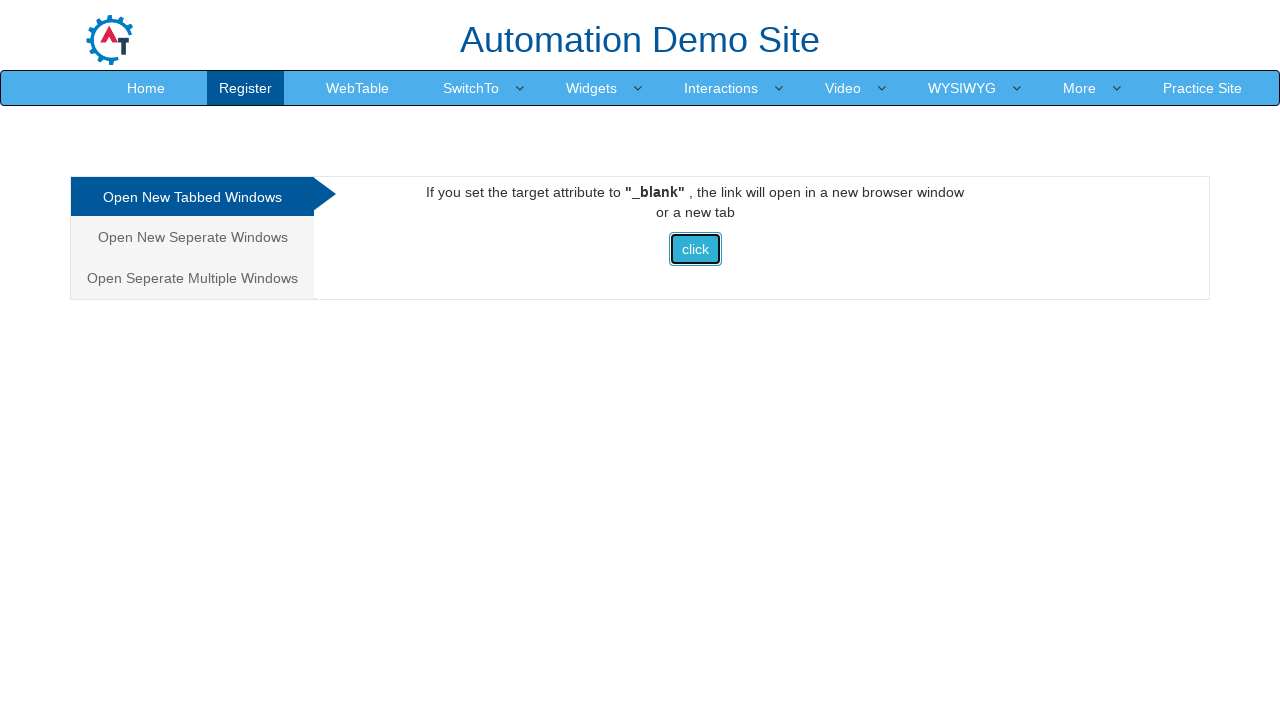